Tests nested frames navigation by accessing the middle frame within the top frame

Starting URL: https://the-internet.herokuapp.com

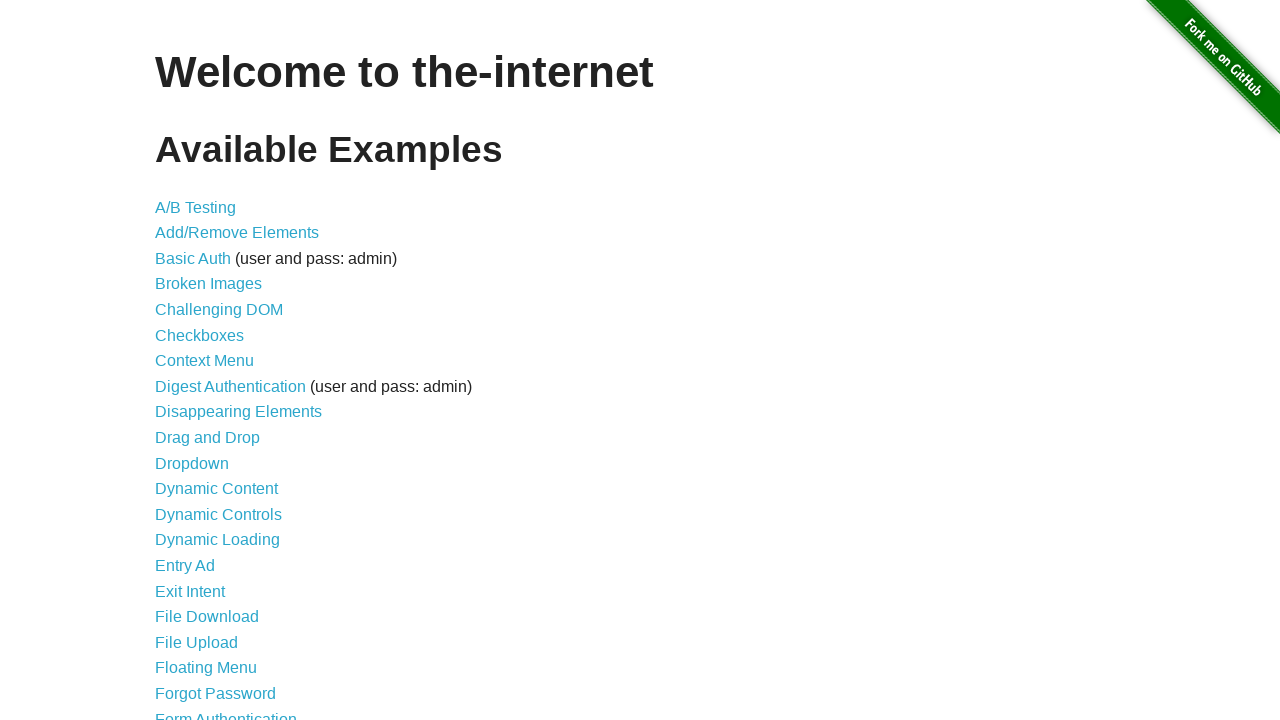

Clicked on Frames link at (182, 361) on a:has-text('Frames')
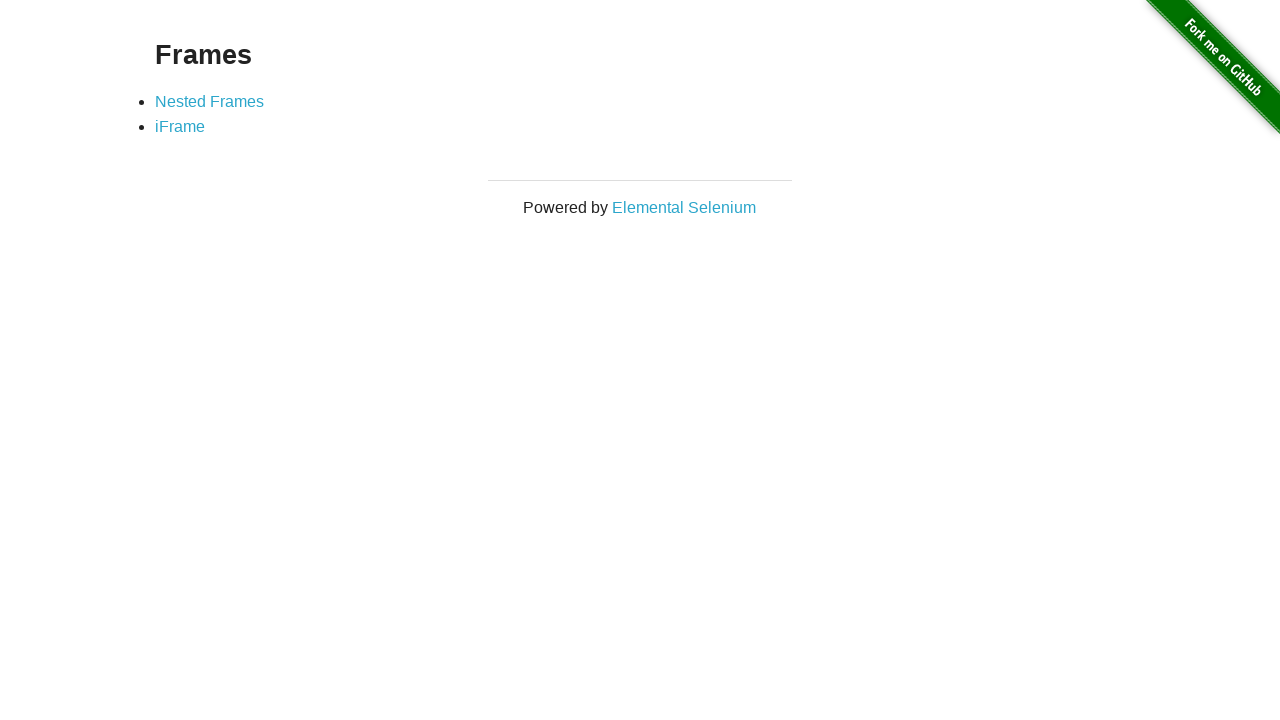

Clicked on Nested Frames link at (210, 101) on a:has-text('Nested Frames')
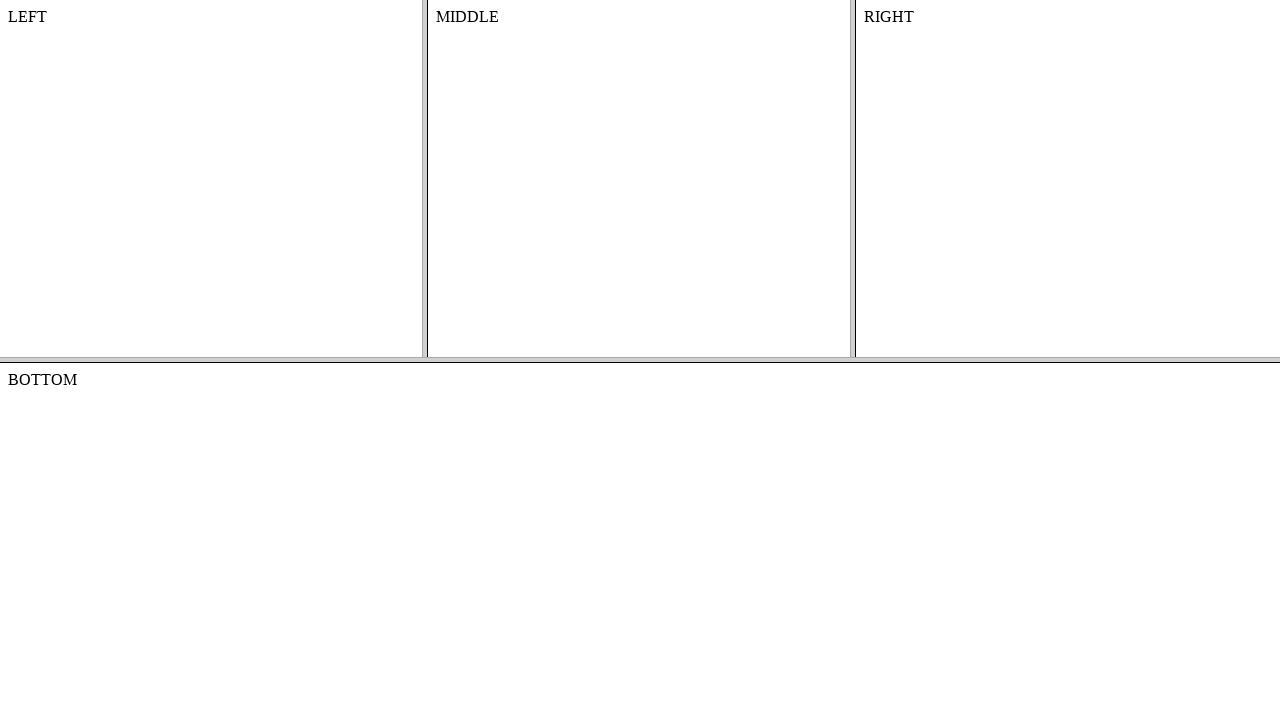

Located the top frame
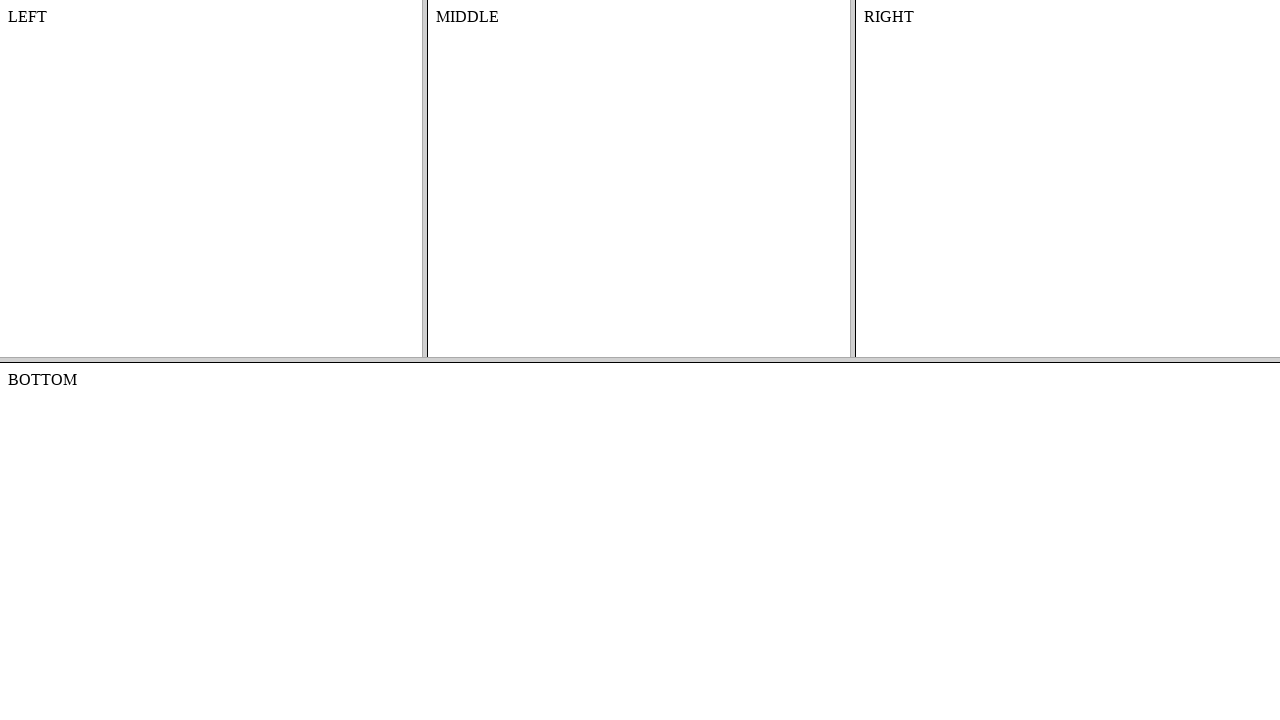

Located the middle frame inside the top frame
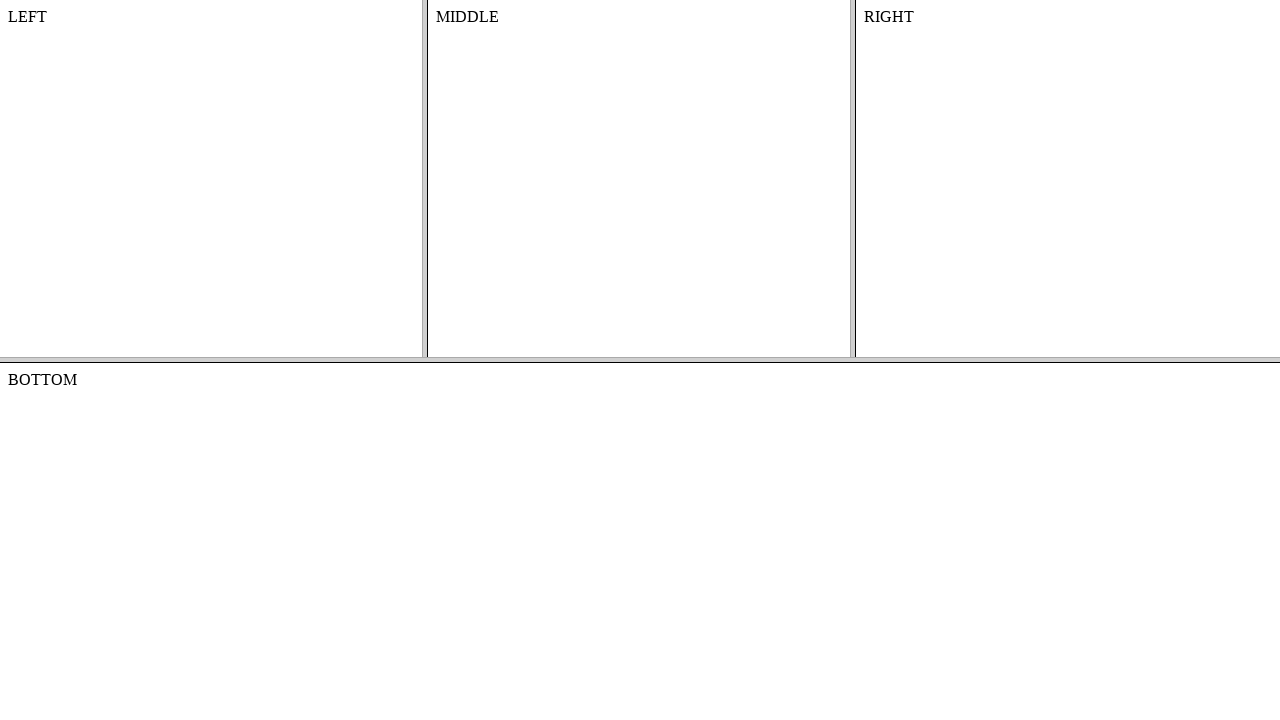

Content in the middle frame loaded and is ready
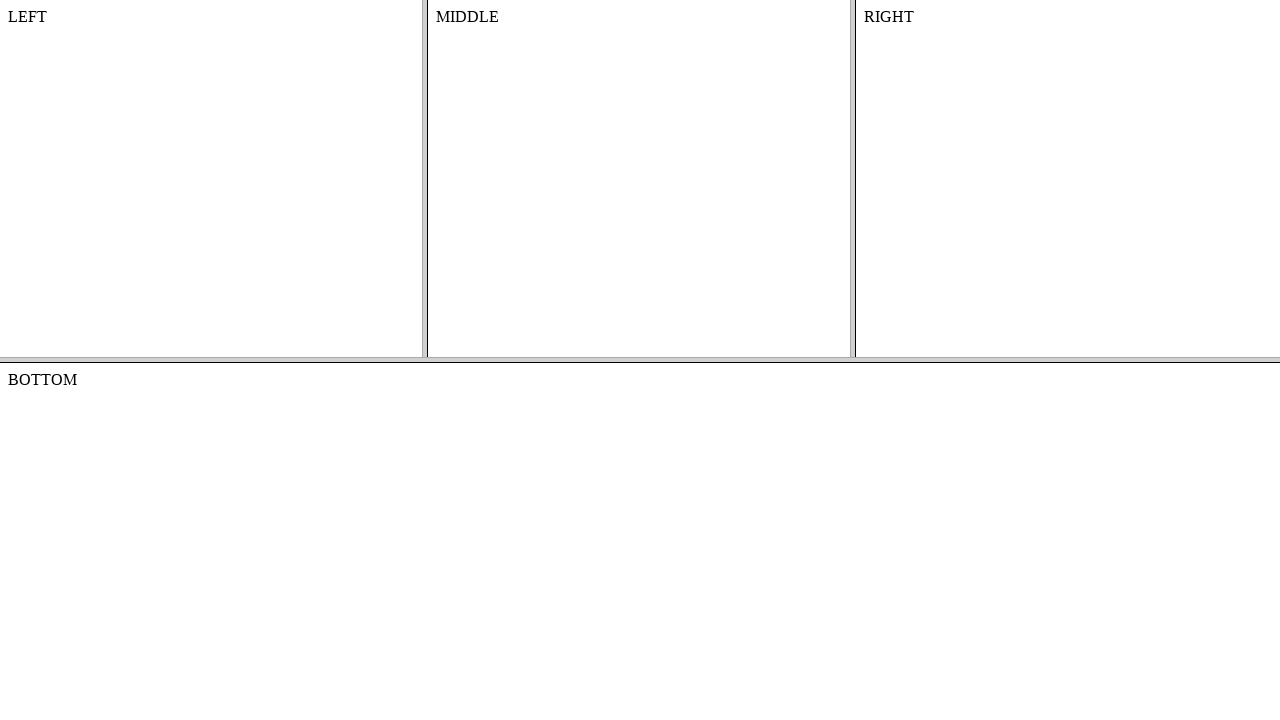

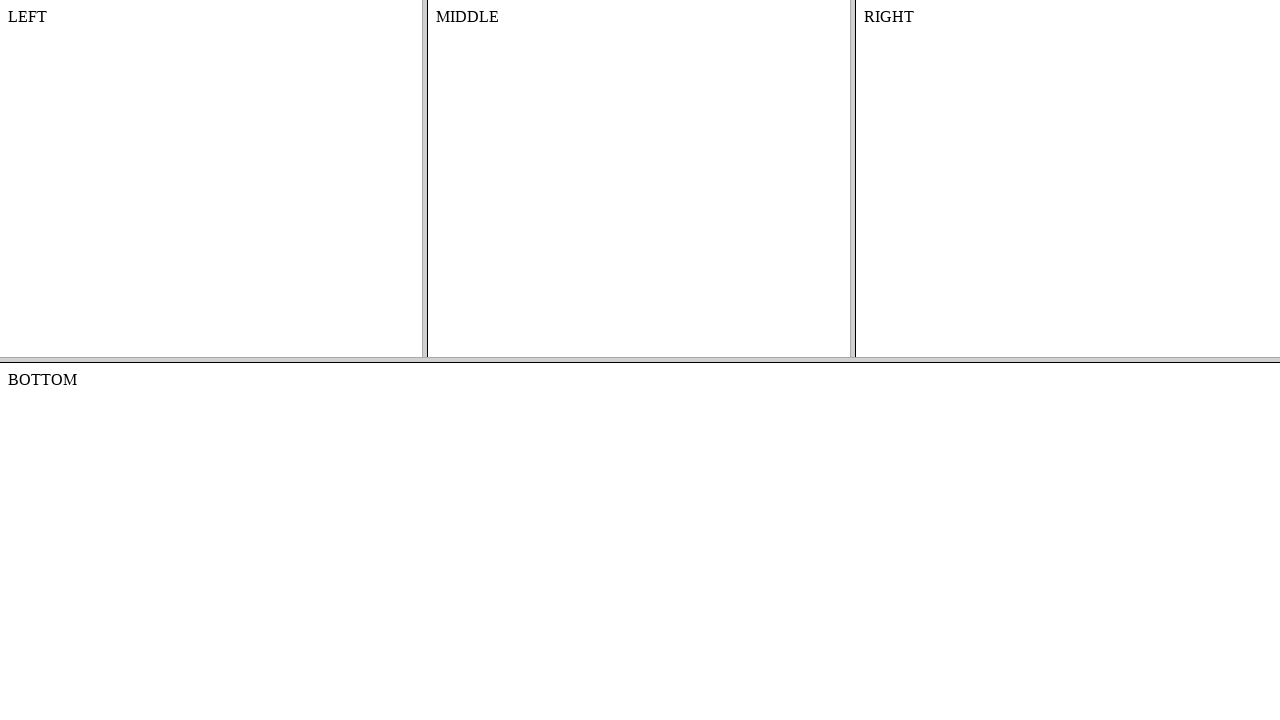